Tests registration form validation with 31-character names to check boundary conditions

Starting URL: https://lk.rt.ru/

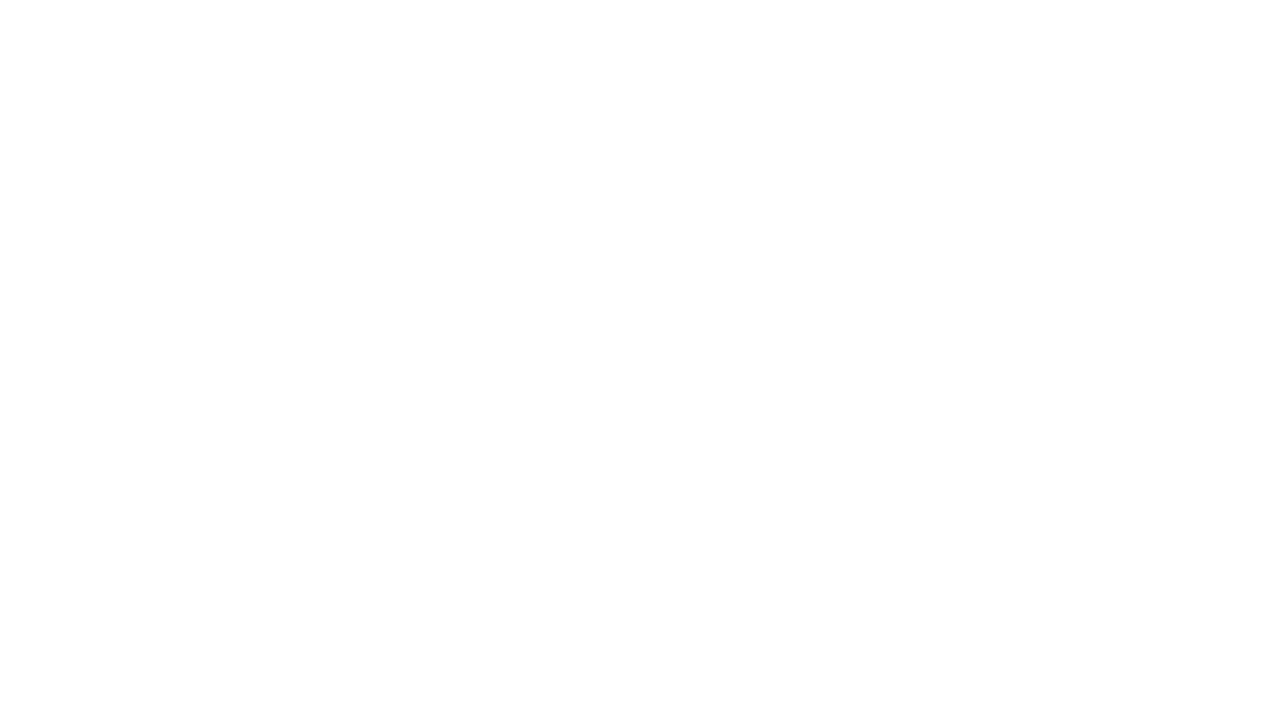

Clicked standard auth button at (960, 393) on #standard_auth_btn
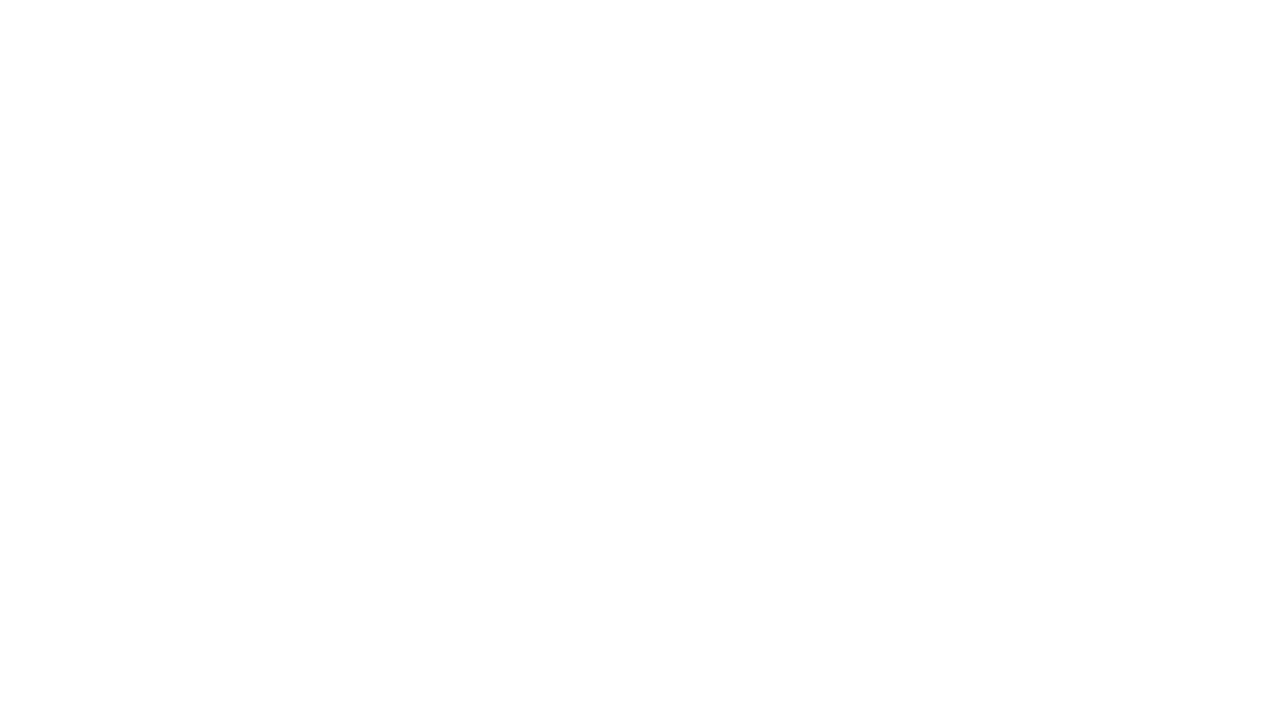

Clicked register button at (1010, 478) on #kc-register
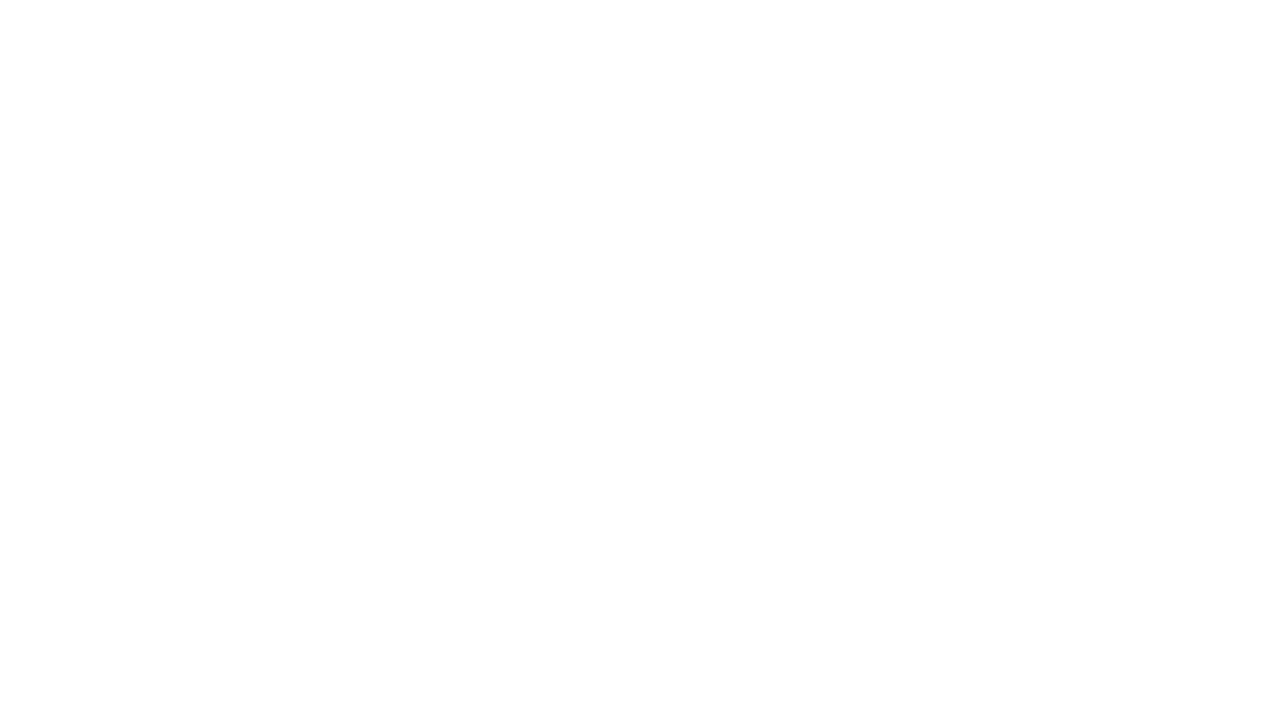

Filled first name field with 31-character Cyrillic string to test boundary condition on input[name='firstName']
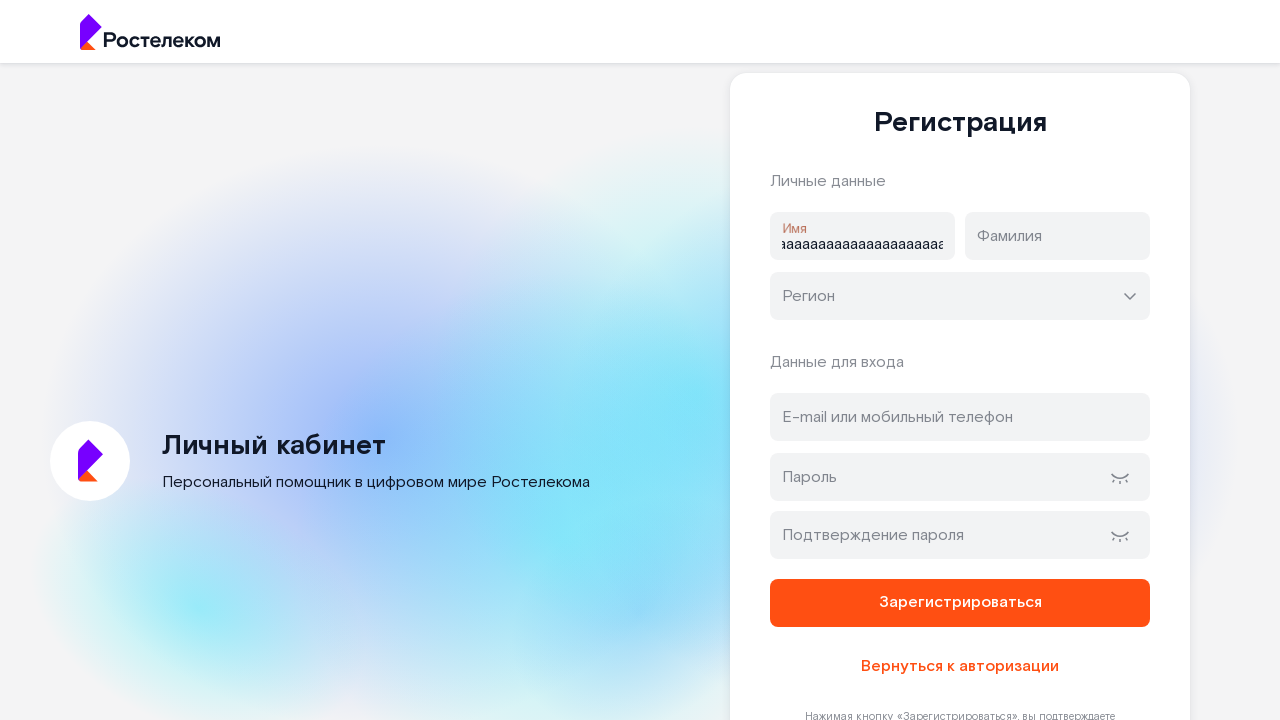

Filled last name field with 31-character Cyrillic string to test boundary condition on input[name='lastName']
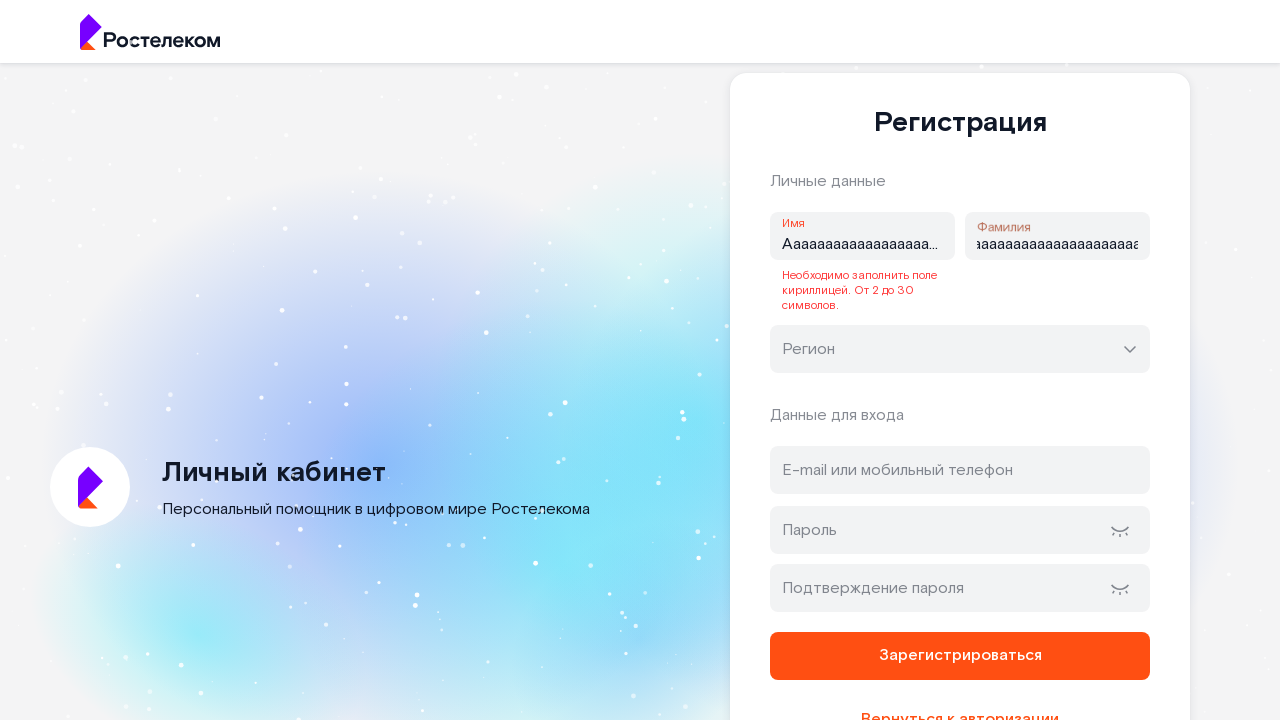

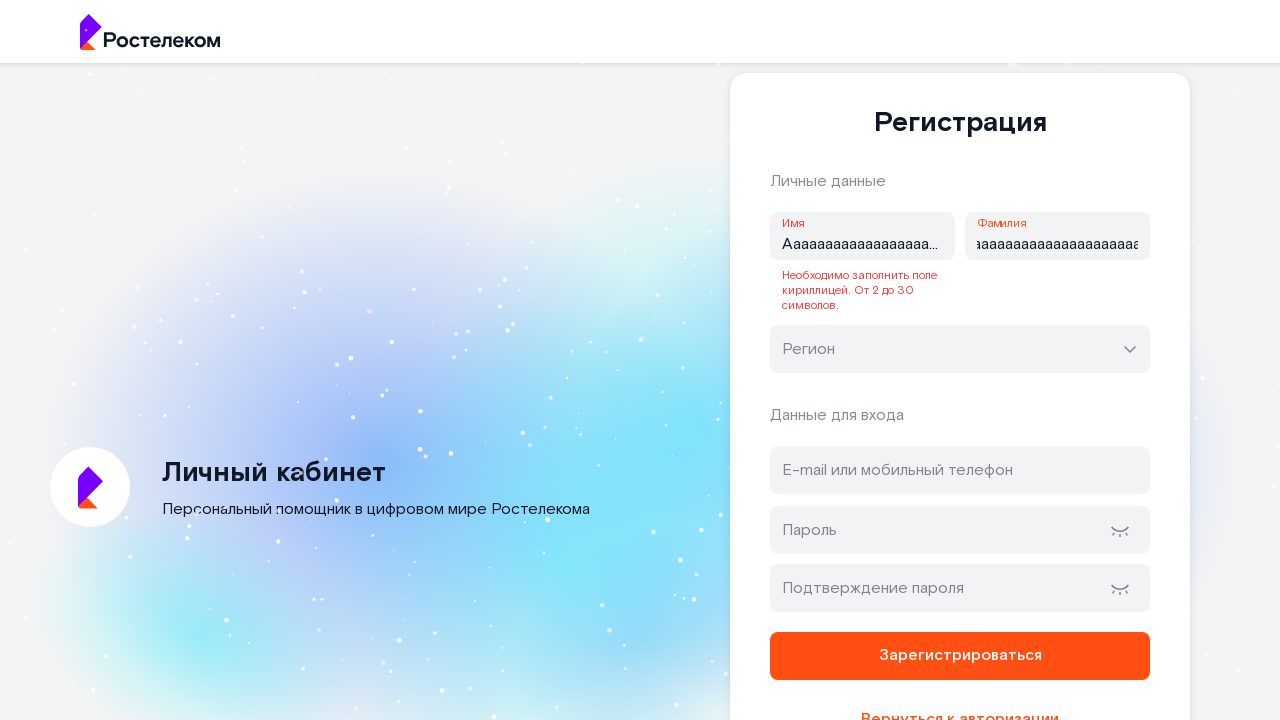